Tests keyboard key press functionality by sending Shift and Tab+a key combinations to the page

Starting URL: http://the-internet.herokuapp.com/key_presses

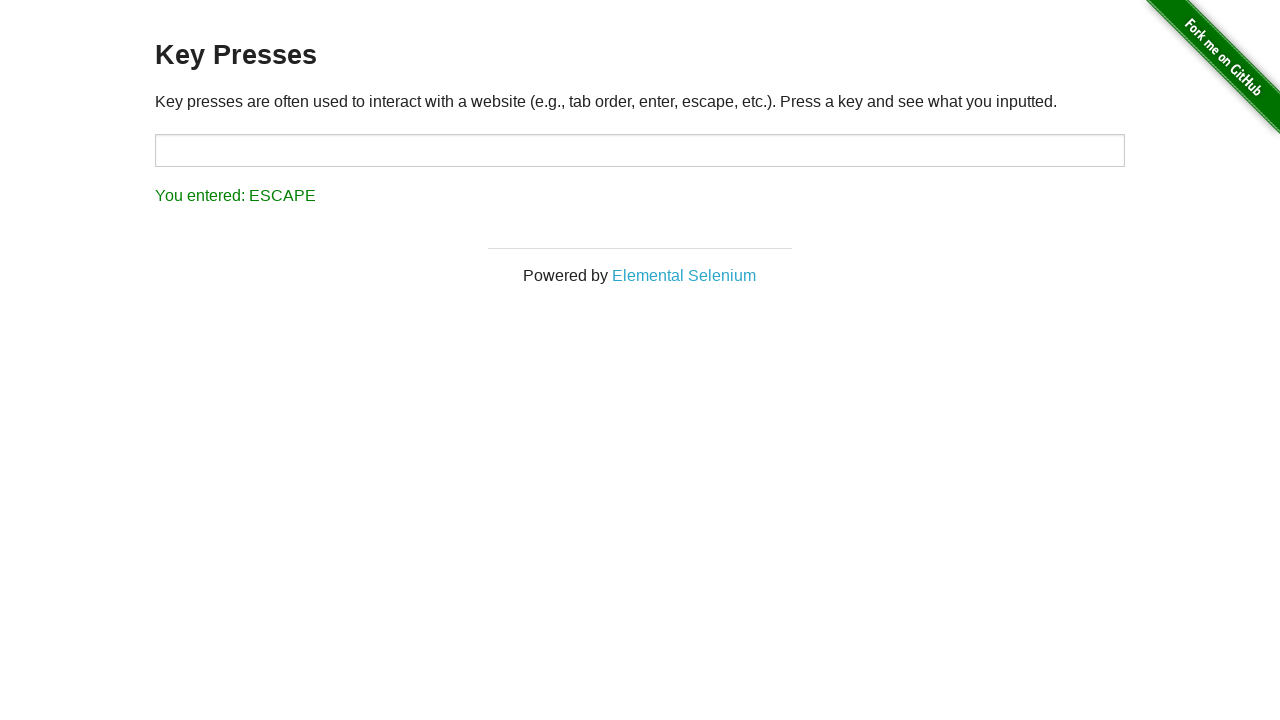

Pressed Shift key
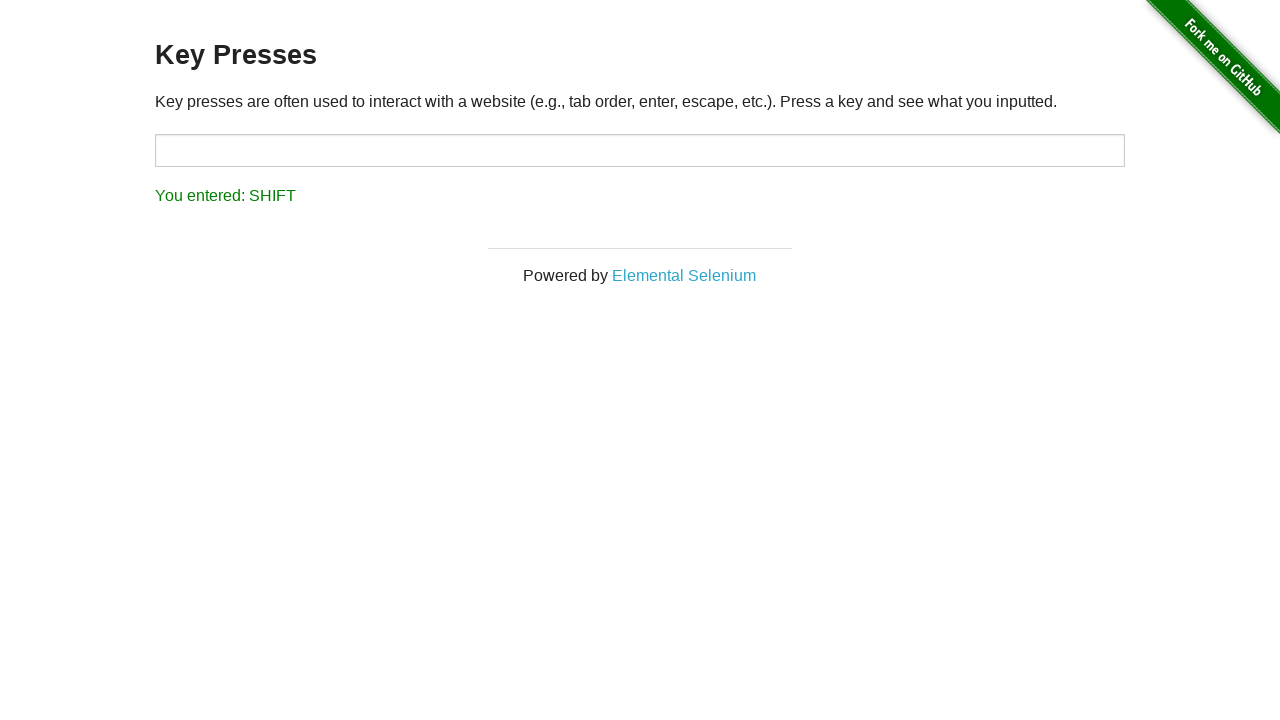

Pressed Tab key
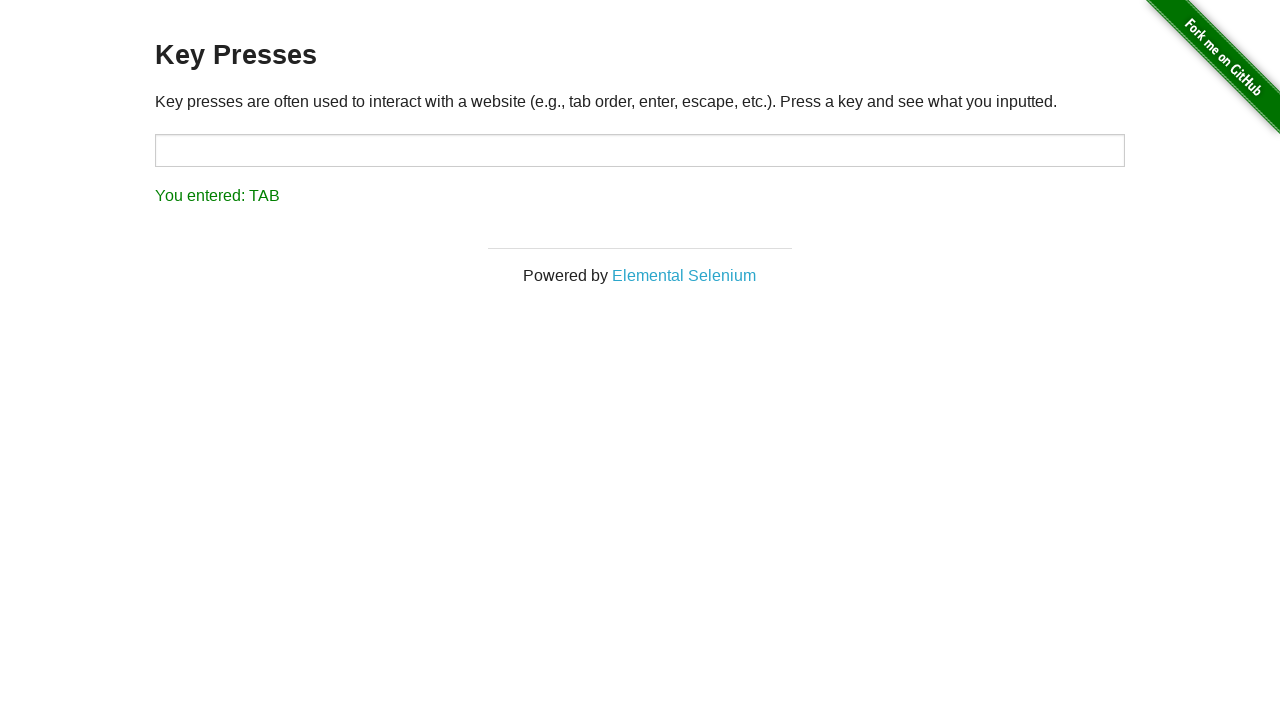

Pressed 'a' key
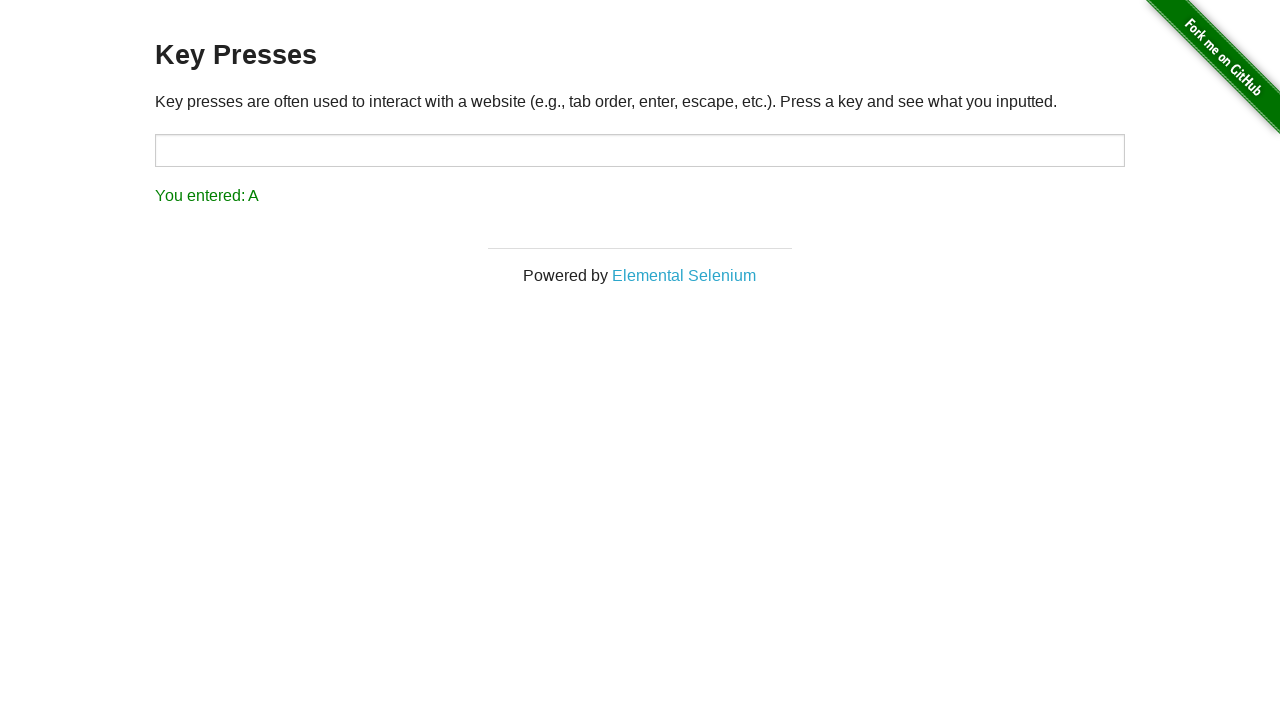

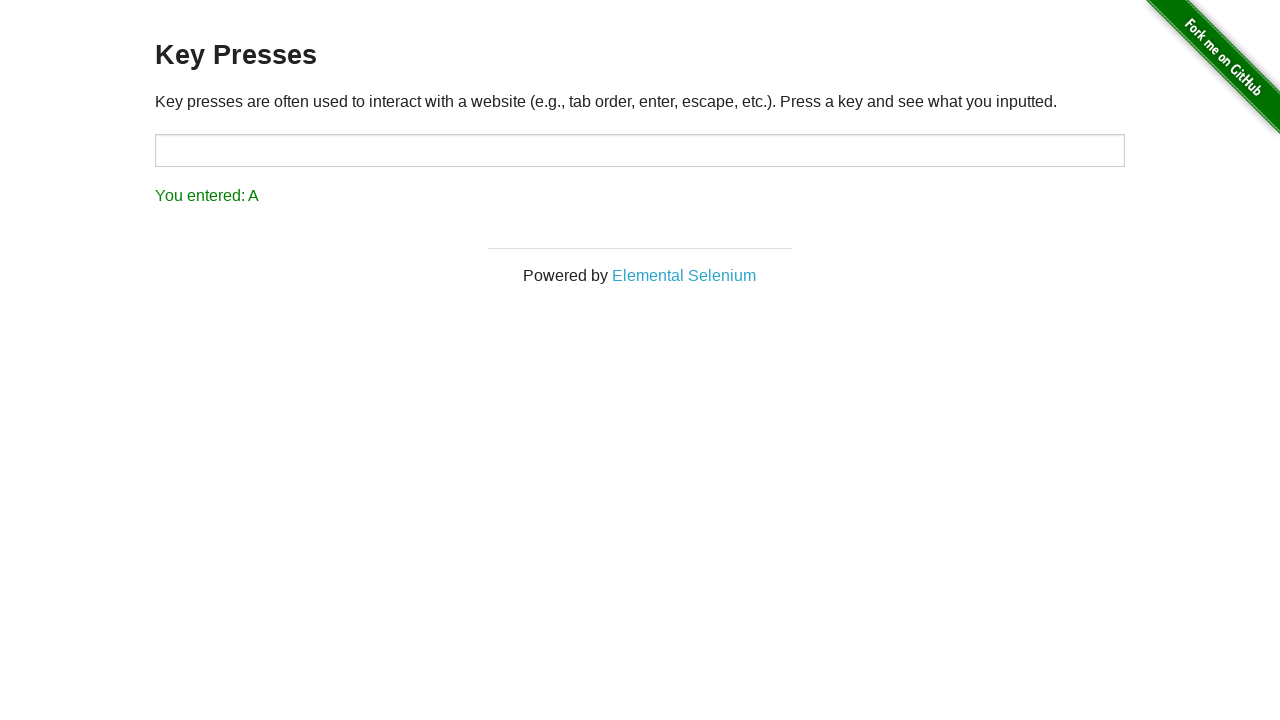